Tests clicking on the Laptops category and then clicking the Previous button to verify navigation within the product listing.

Starting URL: https://www.demoblaze.com/index.html

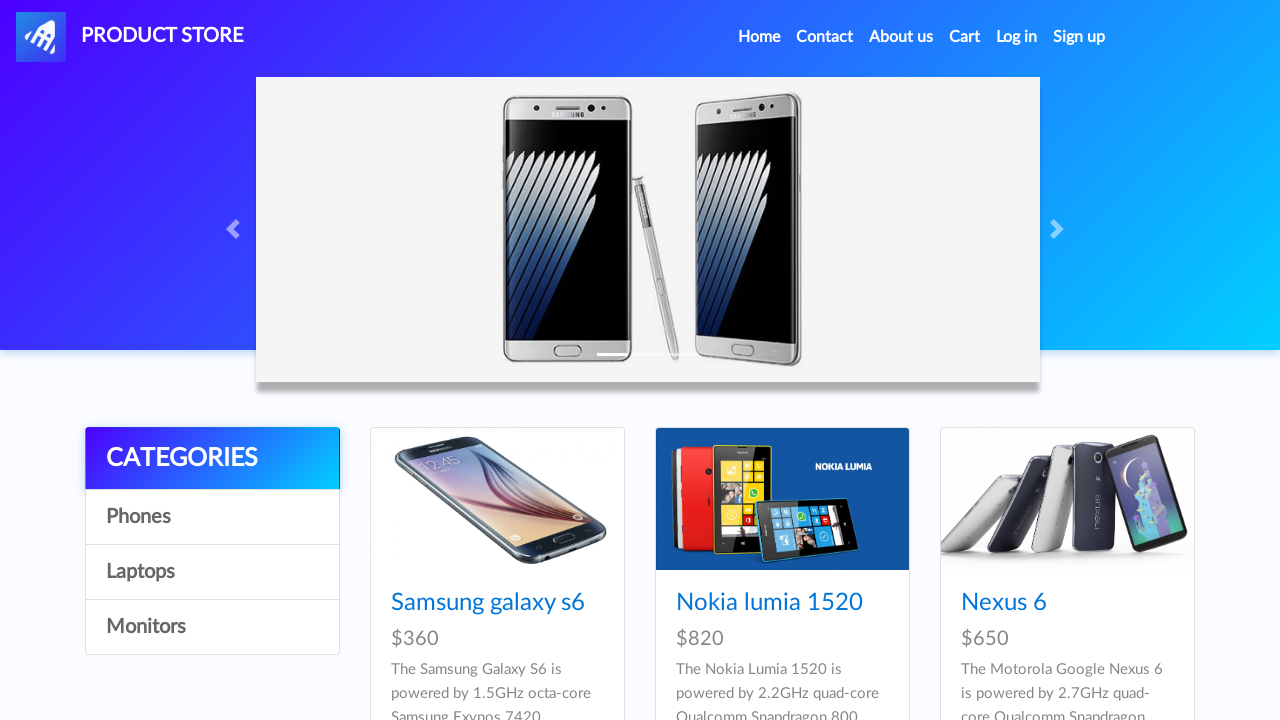

Clicked on the Laptops category at (212, 572) on xpath=/html/body/div[5]/div/div[1]/div/a[3]
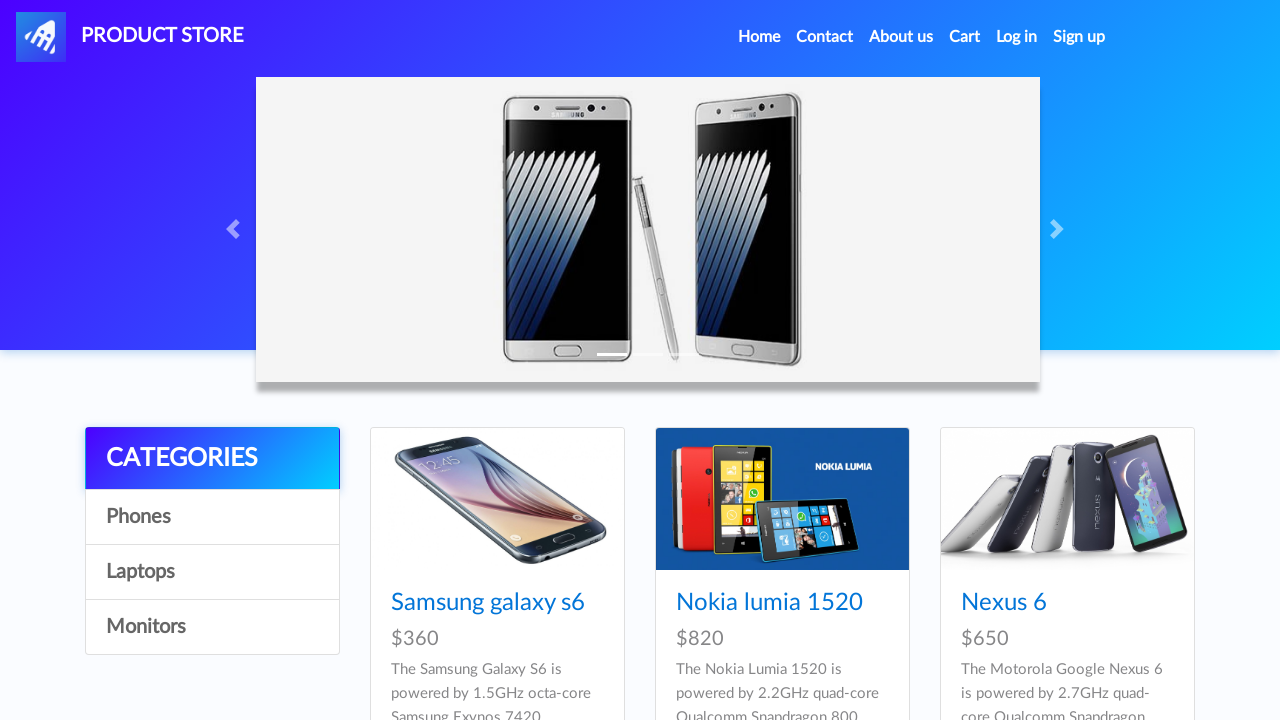

Waited for Previous button to load in Laptops category
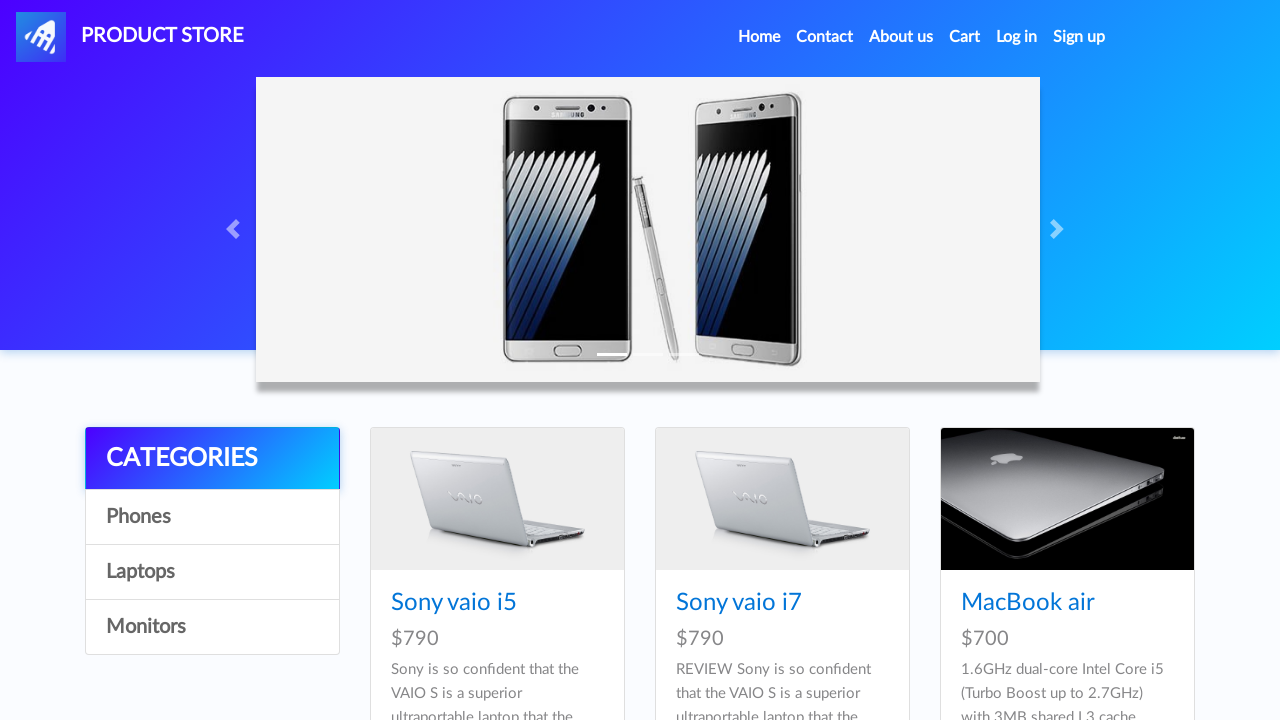

Clicked the Previous button to navigate within product listing at (1097, 386) on #prev2
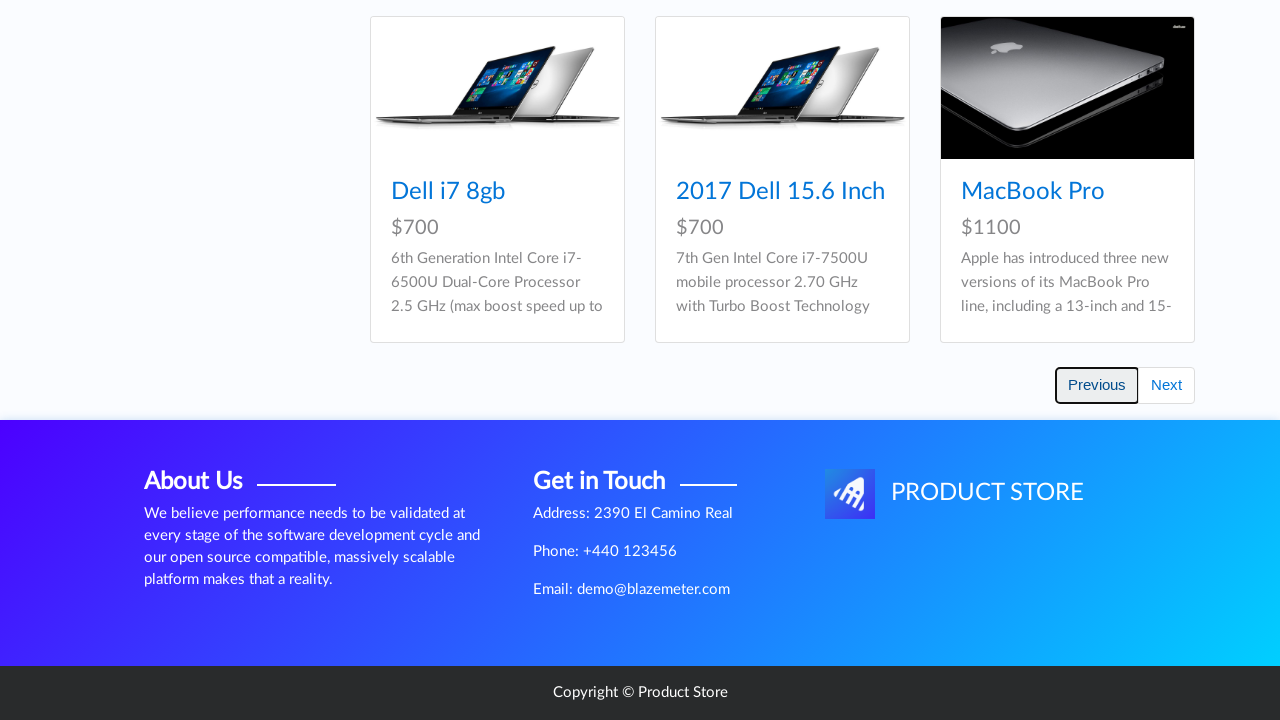

Waited 1 second for page to update after Previous button click
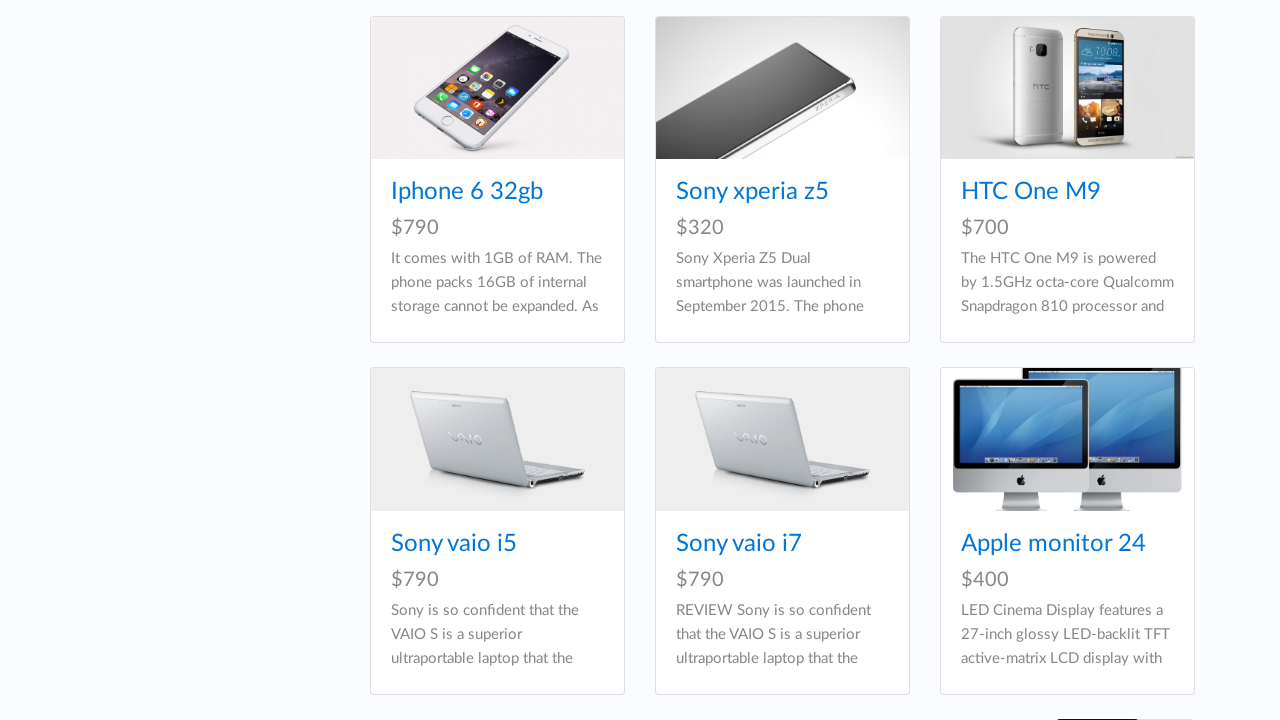

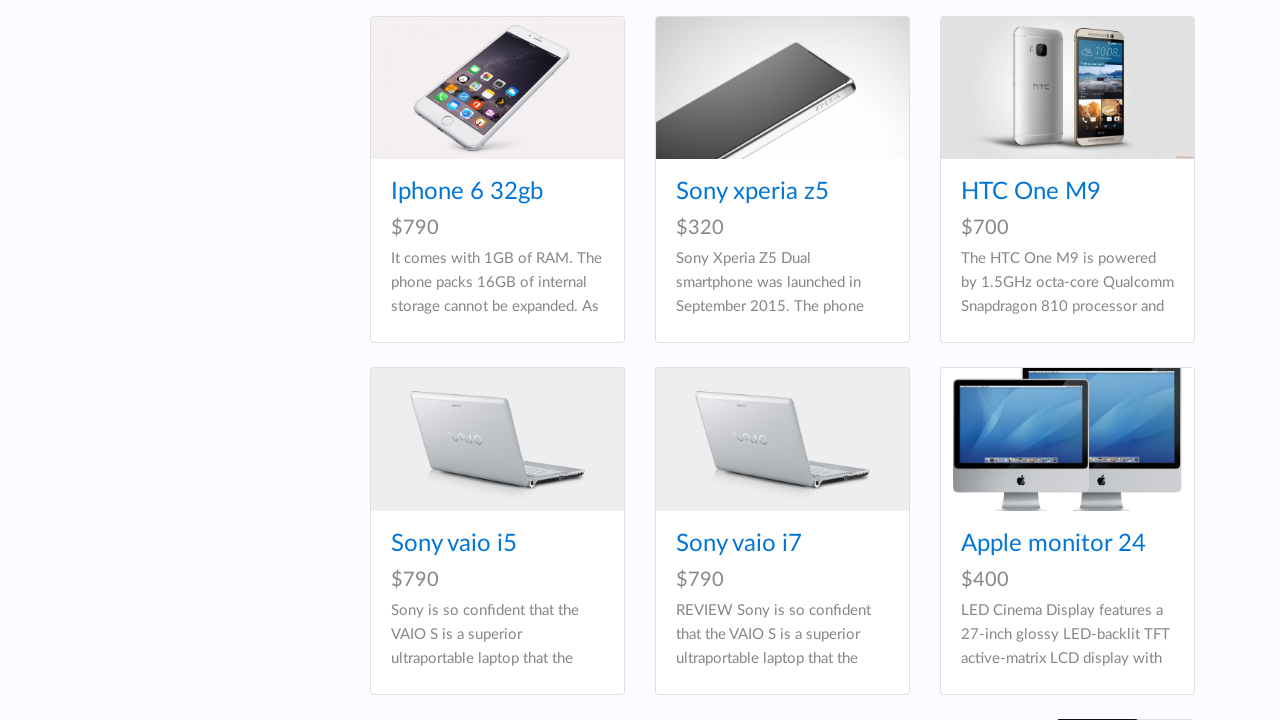